Navigates to iMoney personal loan page and attempts to interact with page elements, though the element selection appears incorrect

Starting URL: https://www.imoney.my/personal-loan

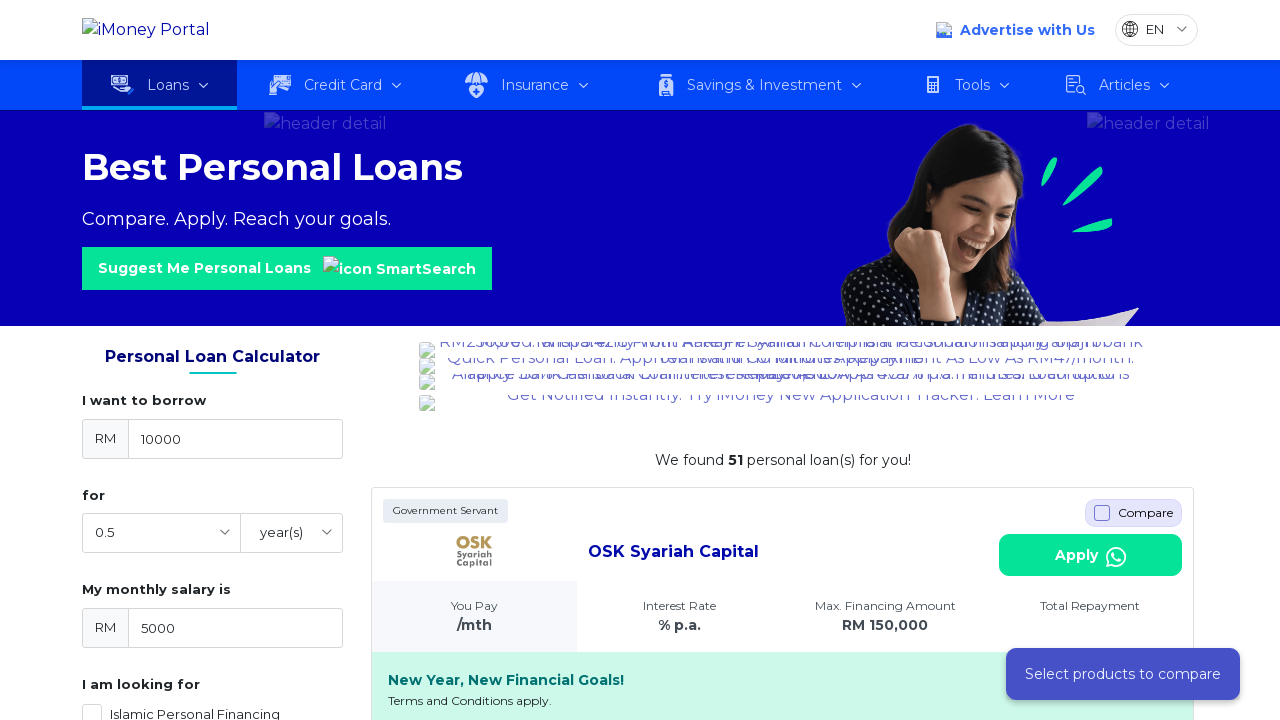

Navigated to iMoney personal loan page
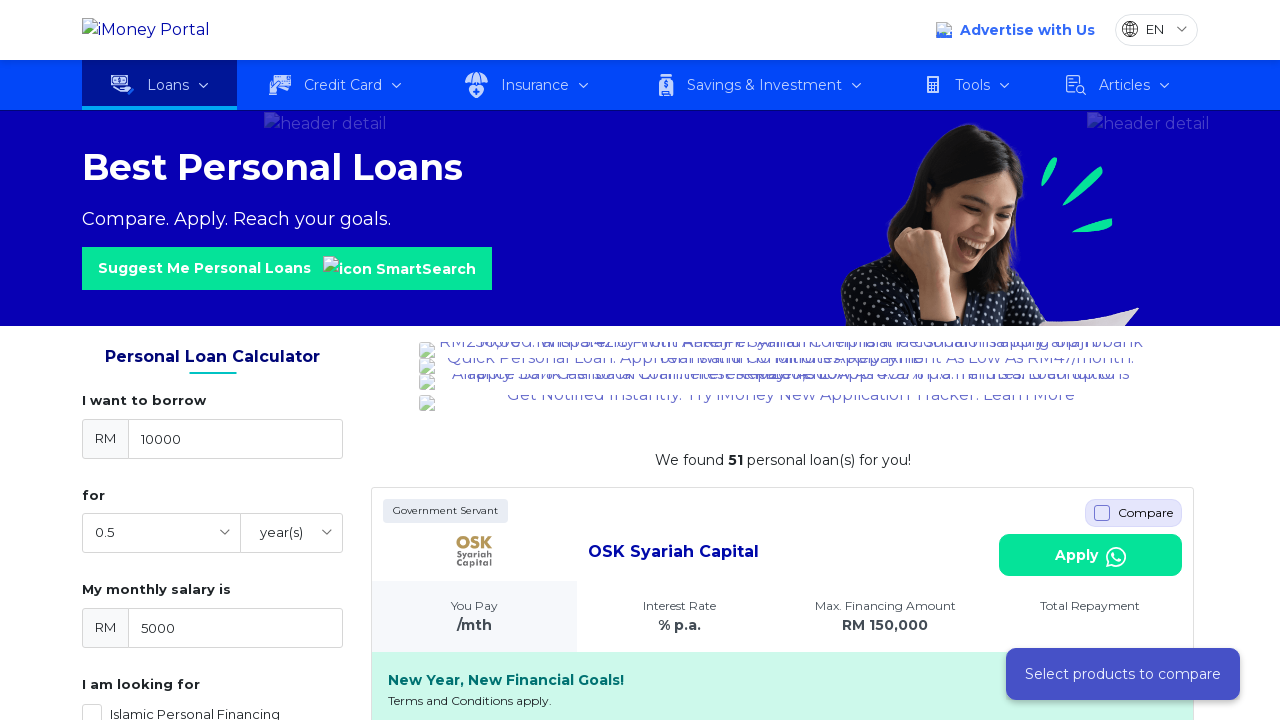

Located first input field on page
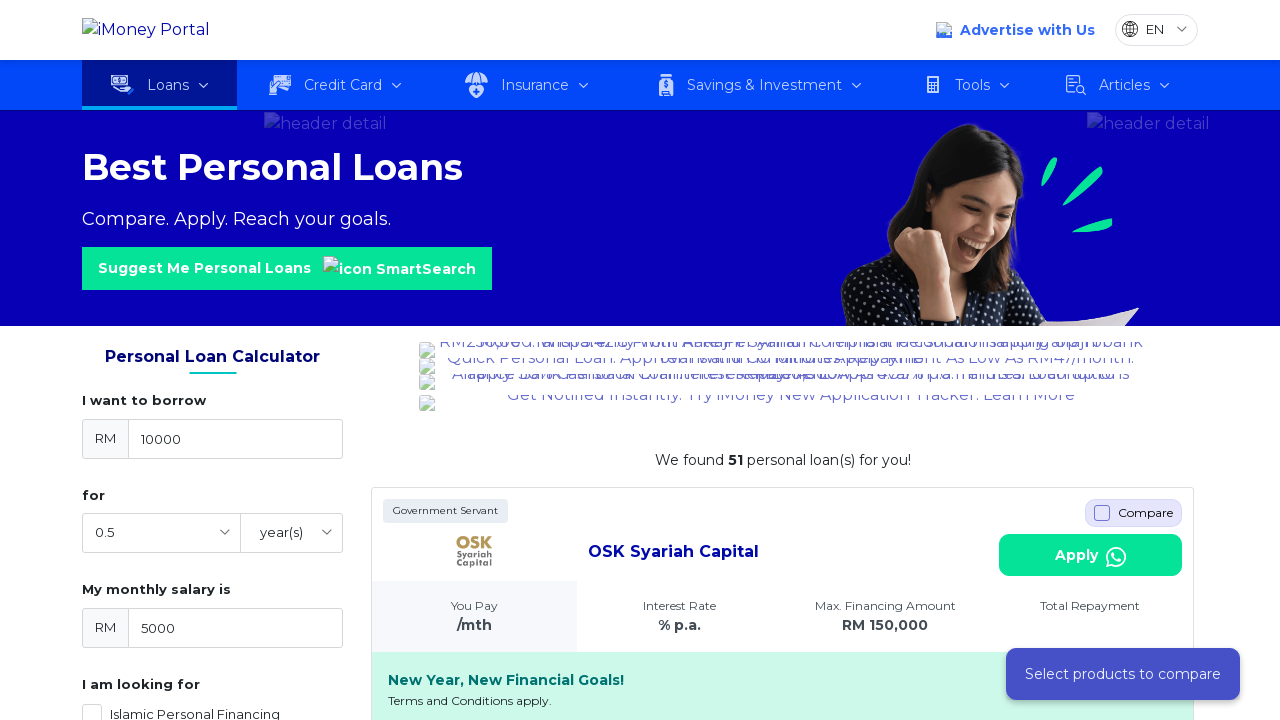

Cleared input field on input >> nth=0
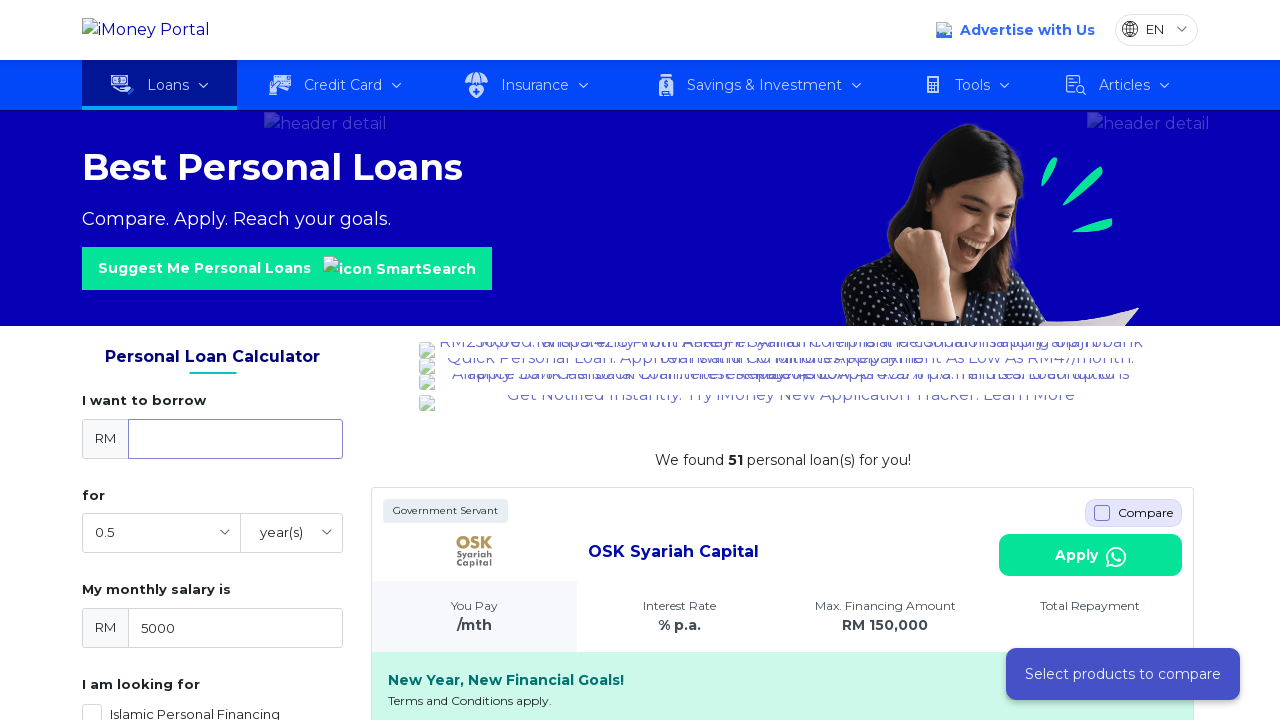

Filled input field with 'pycon' on input >> nth=0
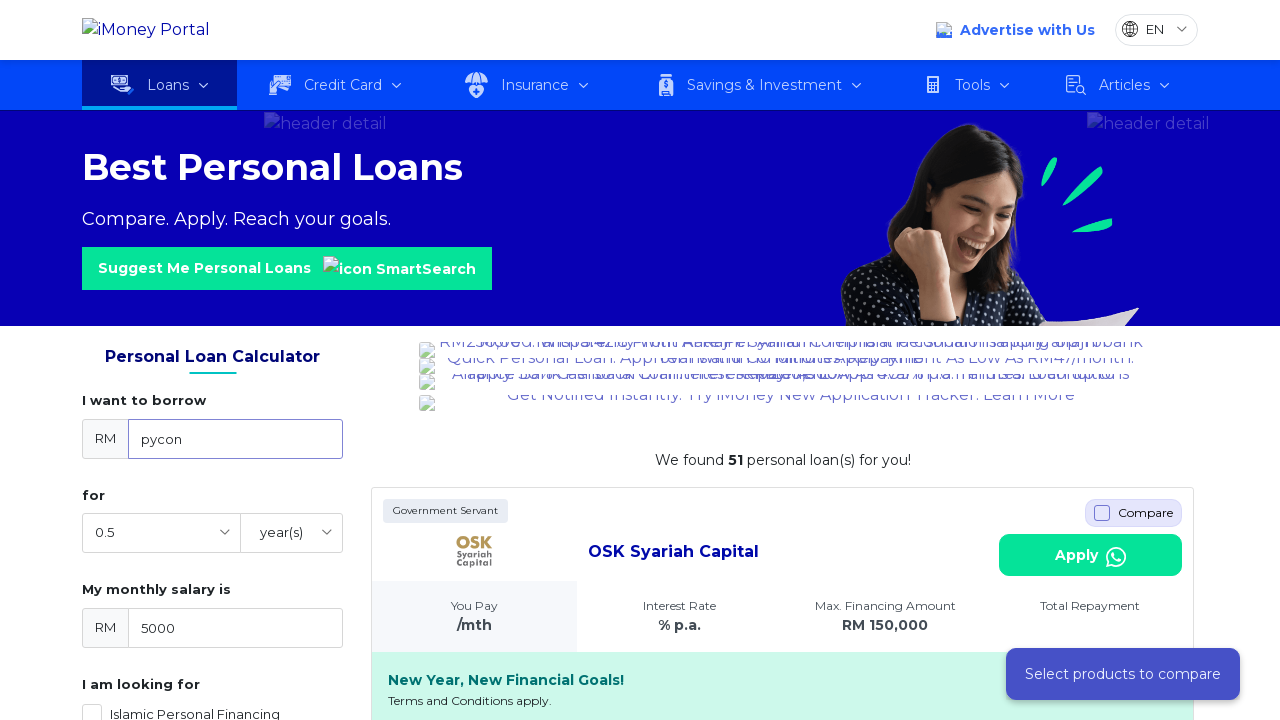

Pressed Enter to submit input on input >> nth=0
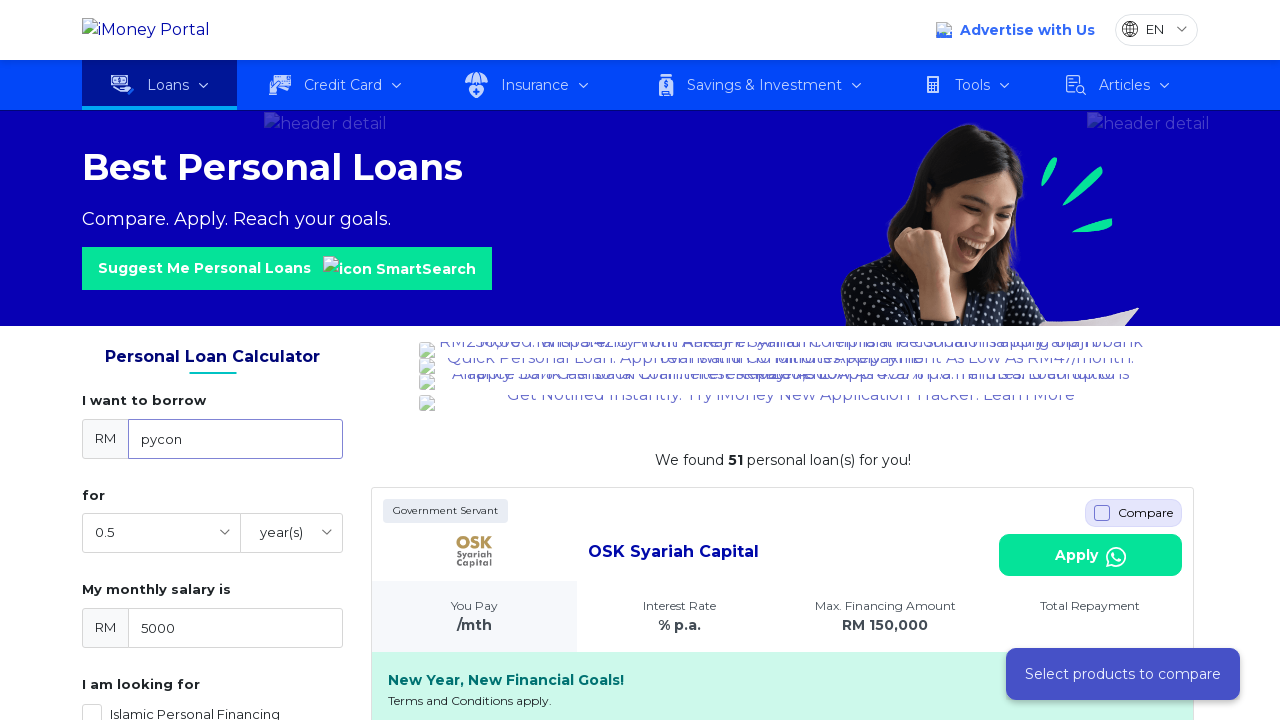

Waited for page to reach networkidle state
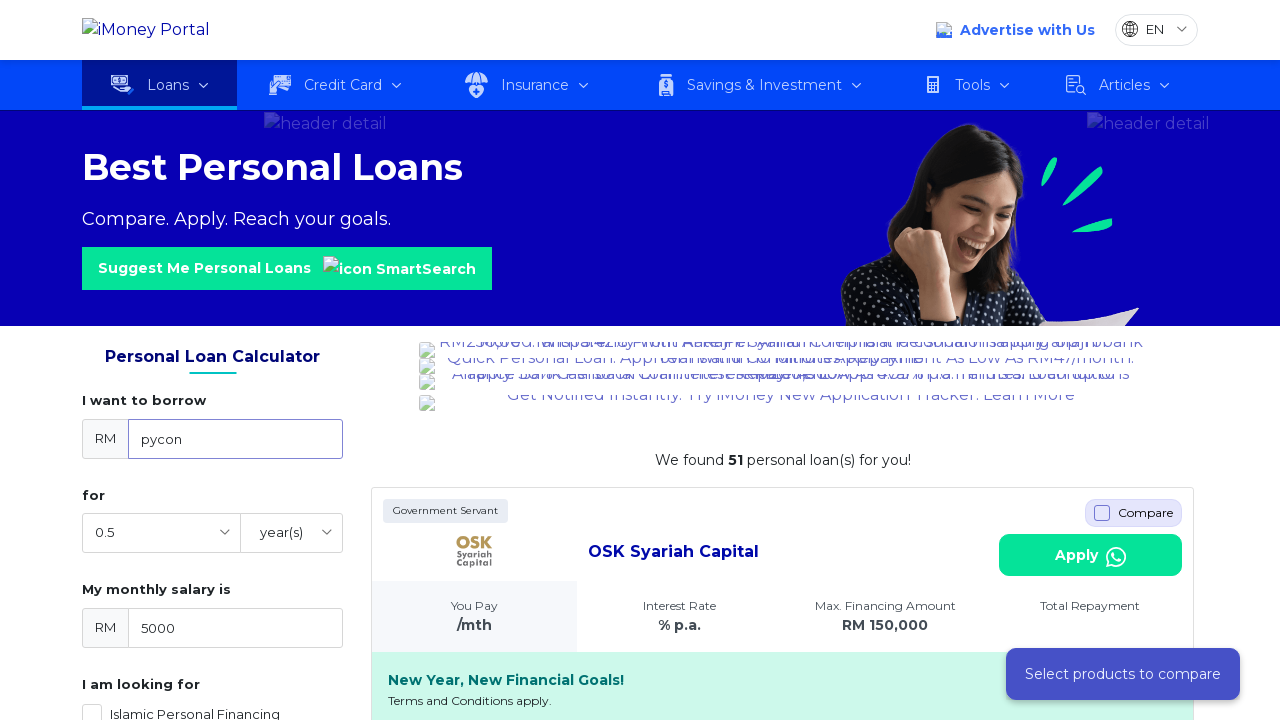

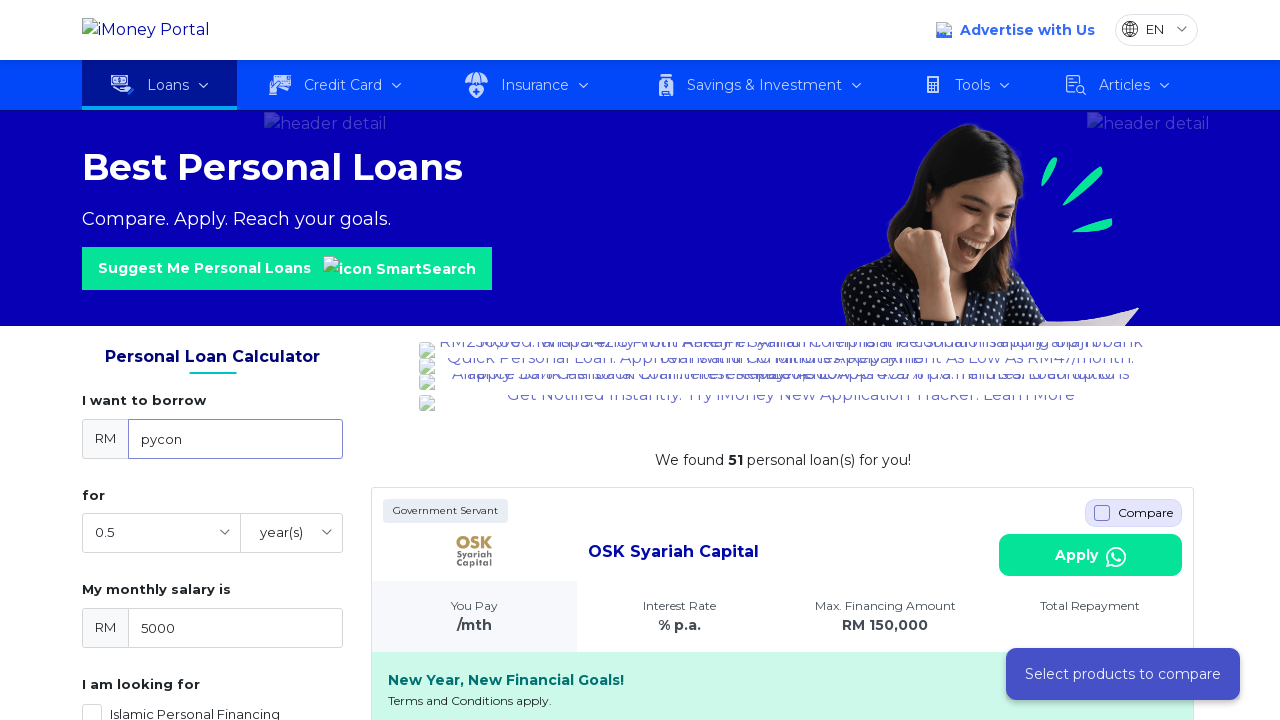